Tests checkbox functionality by navigating to a test page and clicking a checkbox, then verifying the checkbox state is displayed correctly

Starting URL: https://test.k6.io/browser.php

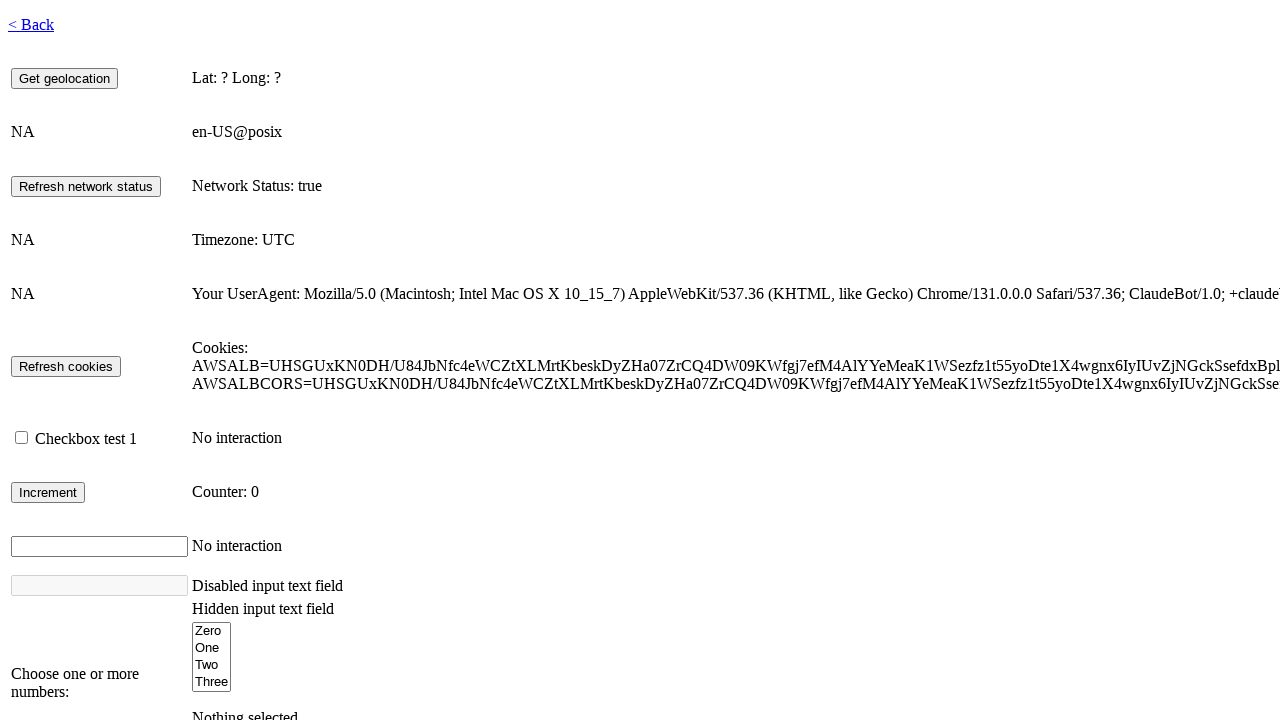

Waited for page to fully load (networkidle)
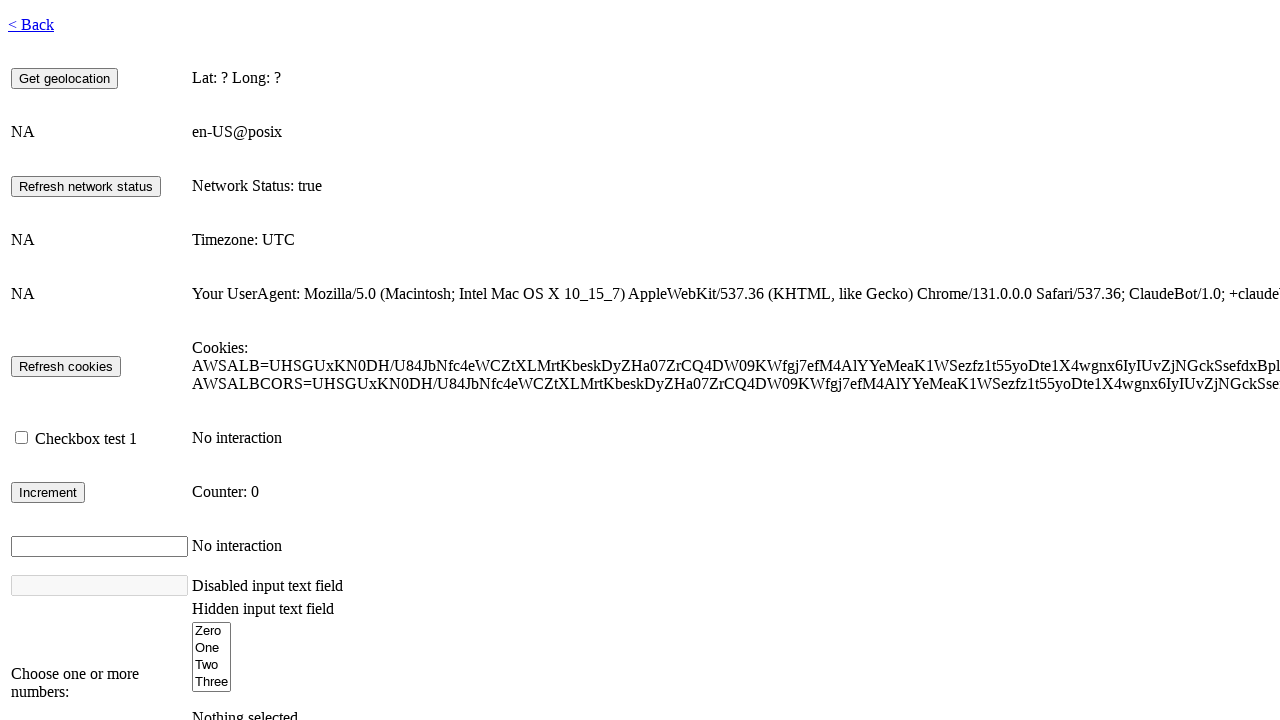

Clicked checkbox #checkbox1 at (22, 438) on #checkbox1
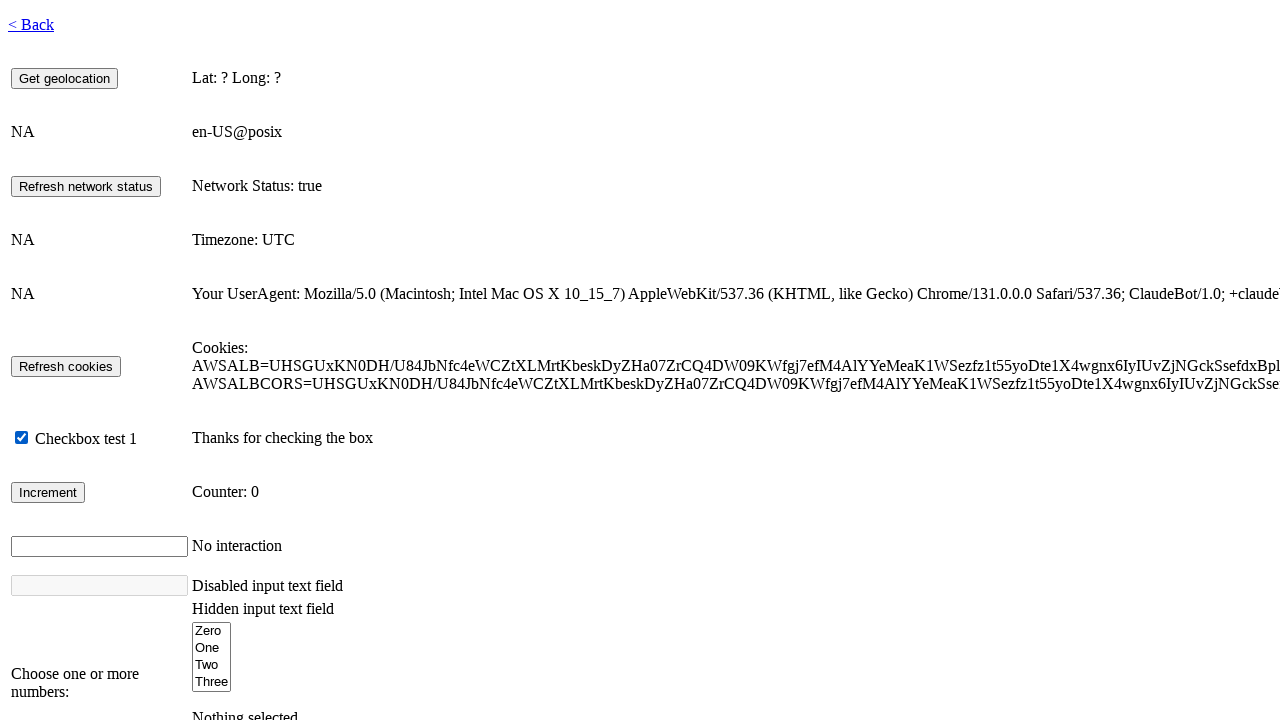

Checkbox info display appeared
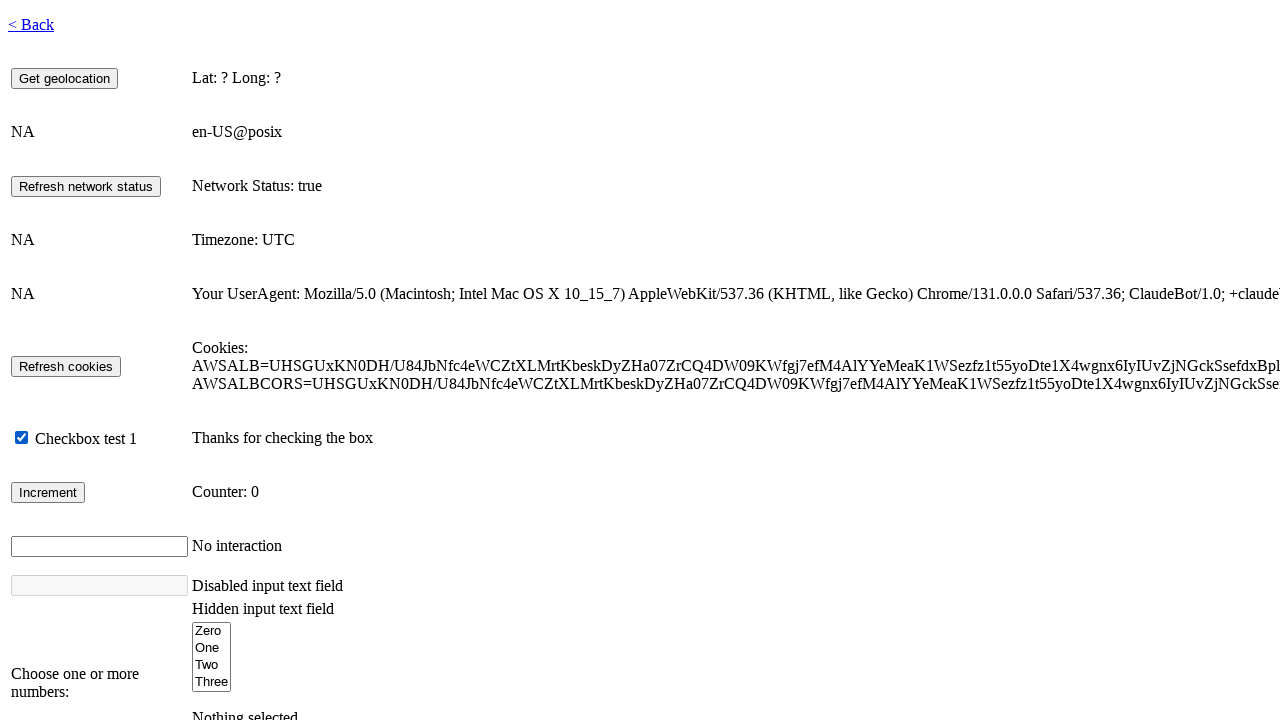

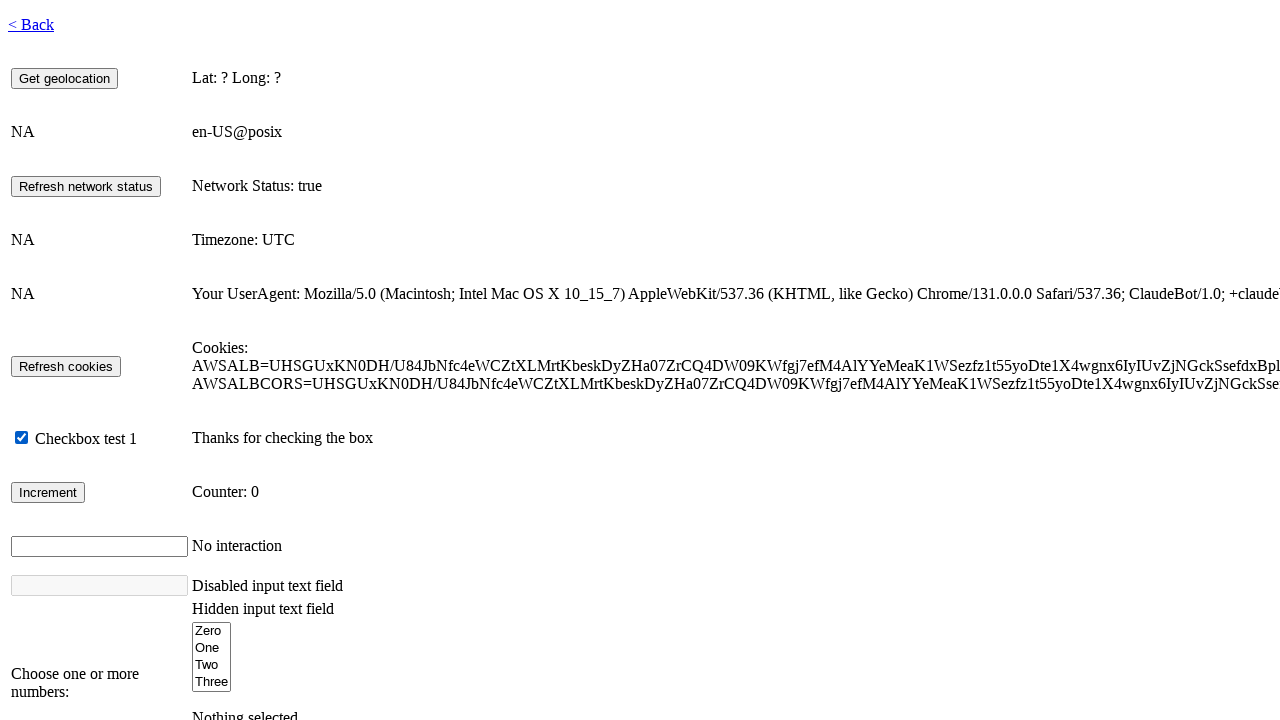